Tests pointer actions by moving to a pointer area element, clicking down, moving slightly, and releasing, then verifying the recorded pointer events on the page.

Starting URL: https://selenium.dev/selenium/web/pointerActionsPage.html

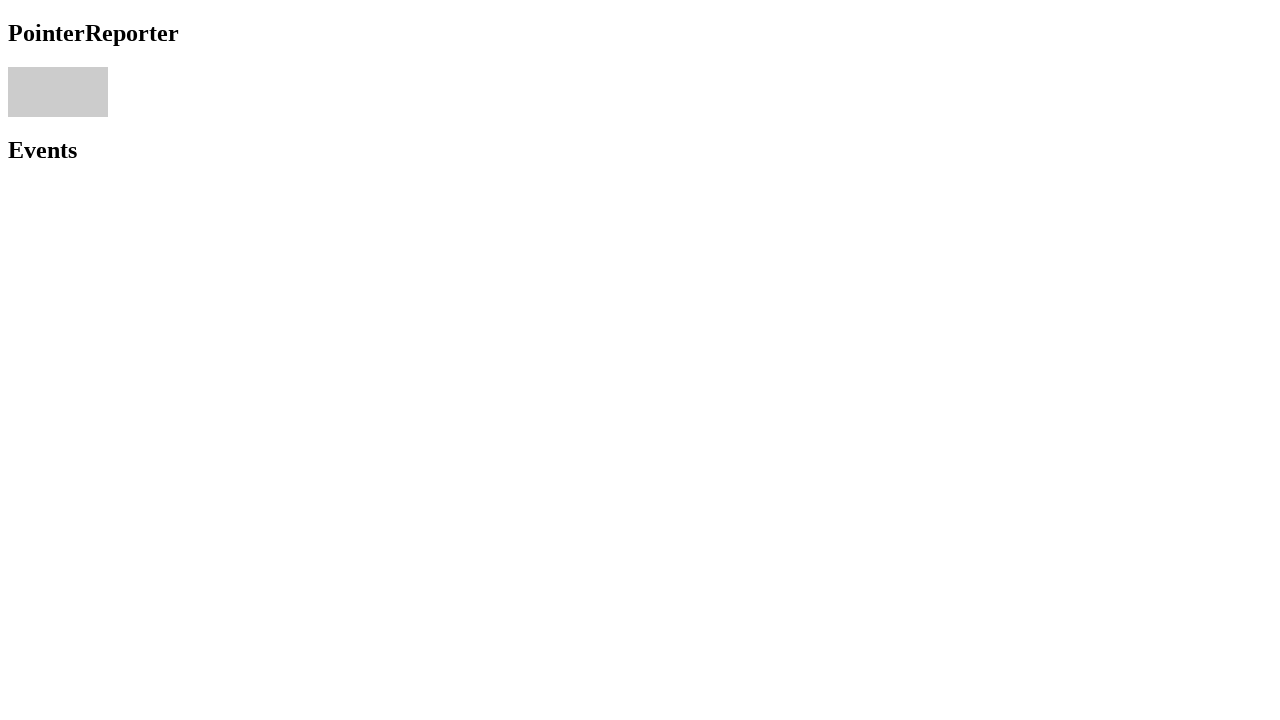

Located pointer area element
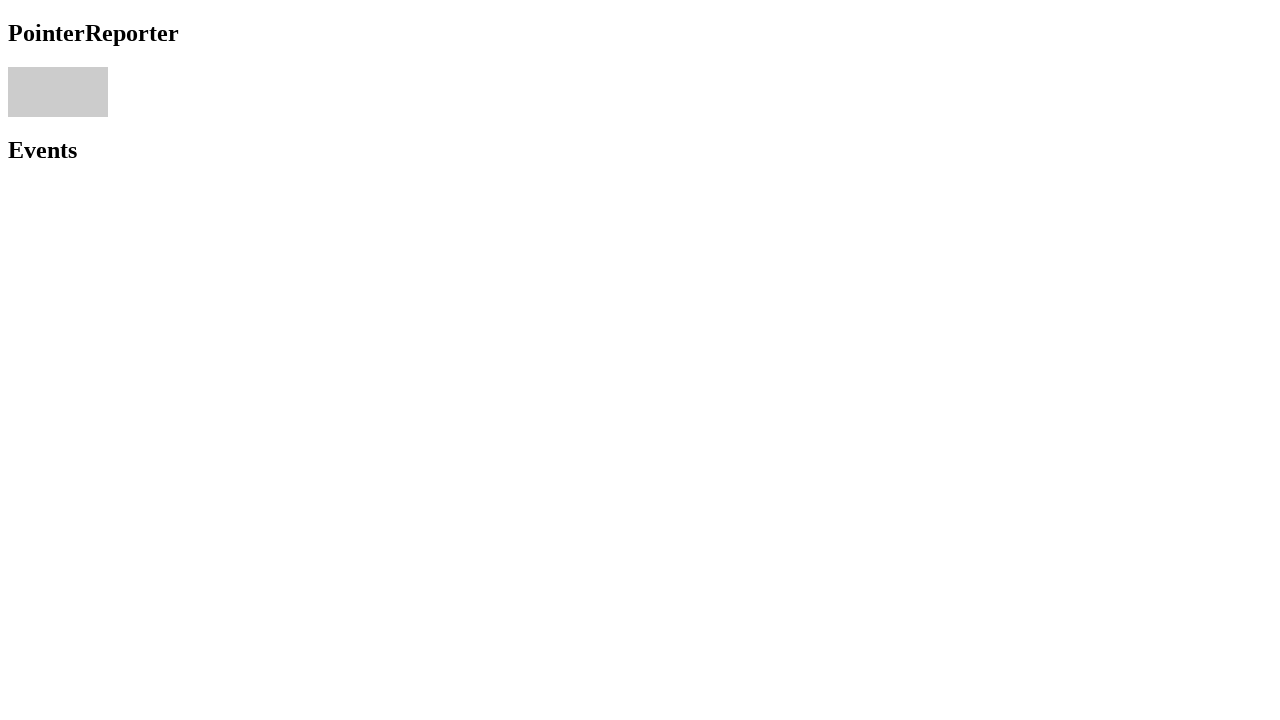

Retrieved bounding box of pointer area
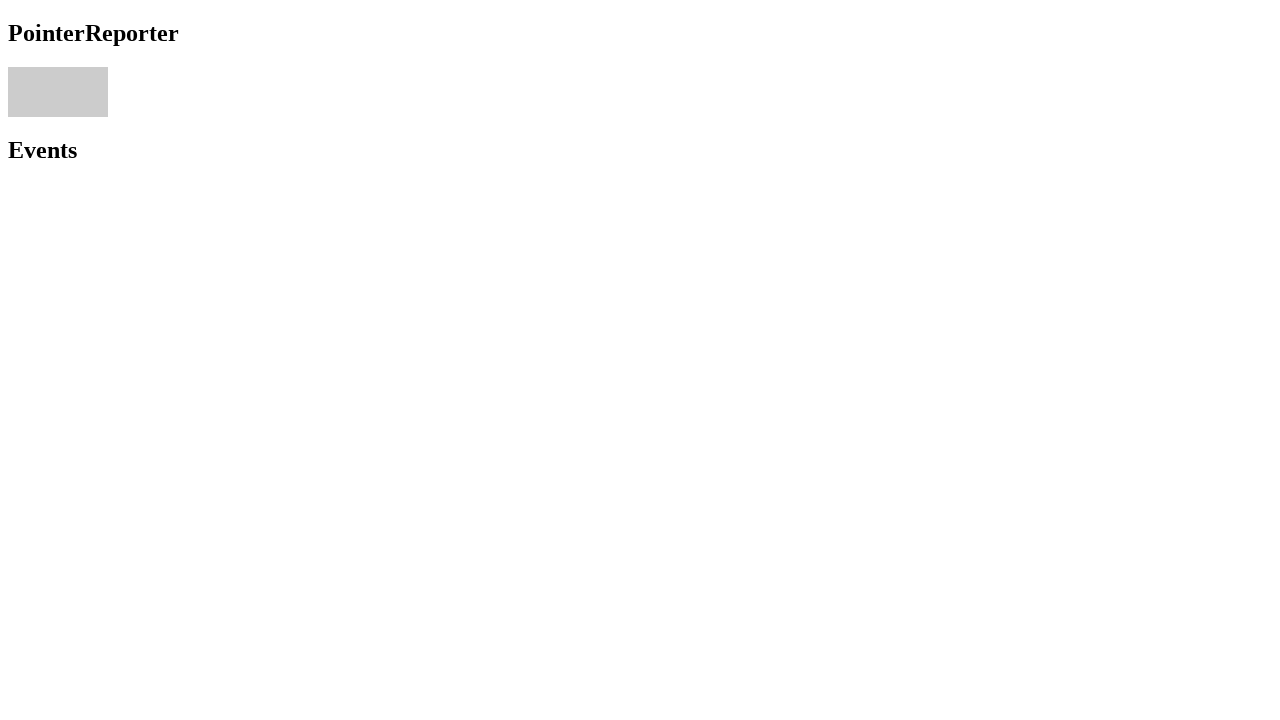

Moved mouse to center of pointer area at (58, 92)
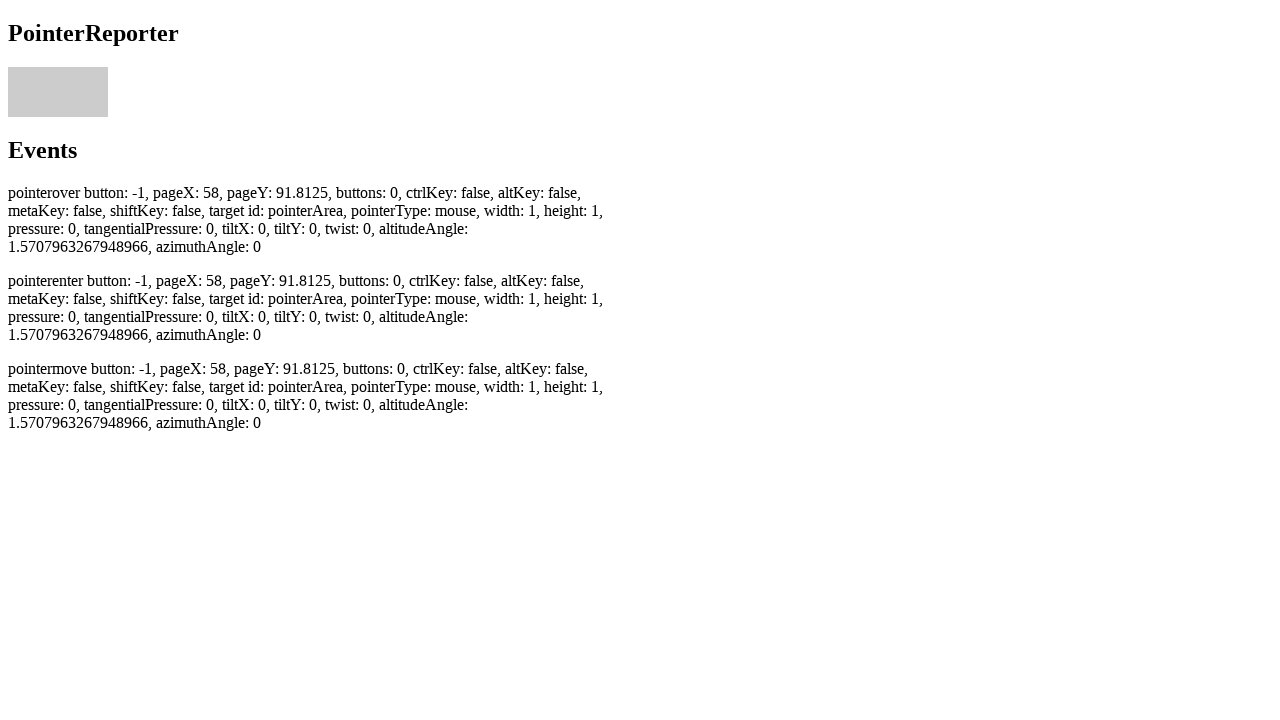

Pressed mouse button down at (58, 92)
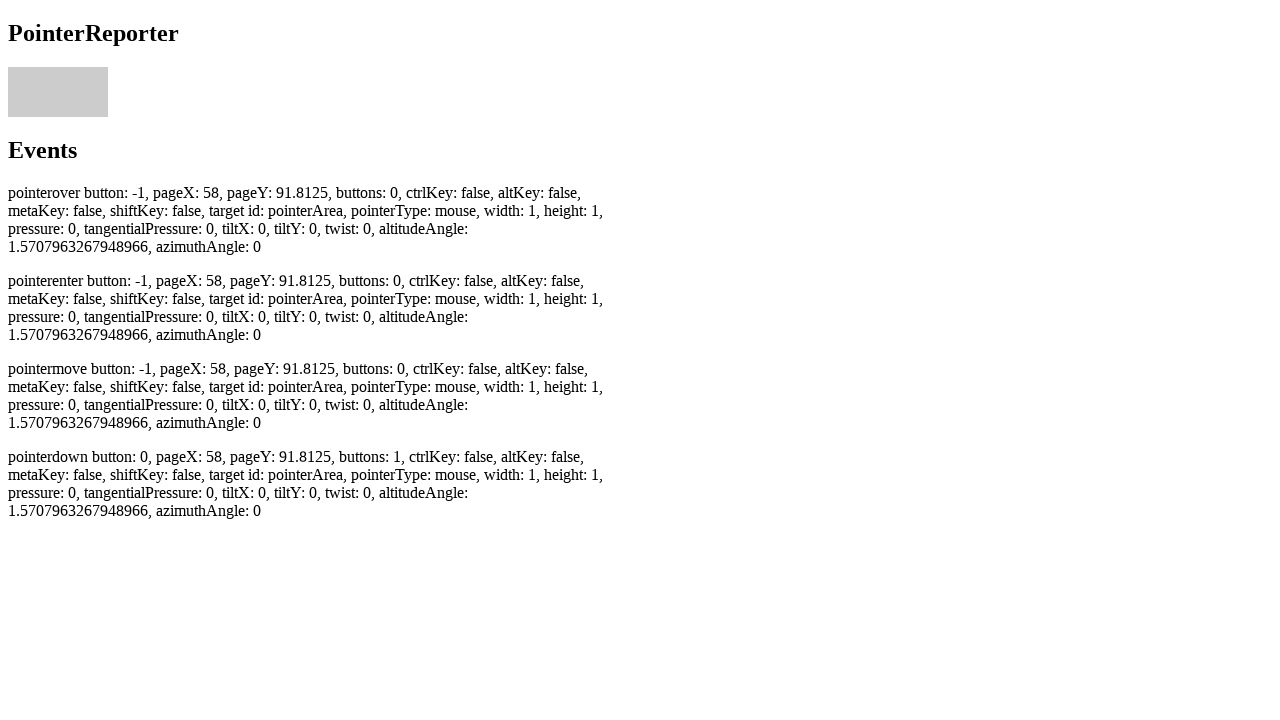

Moved mouse 2 pixels while button held down at (60, 94)
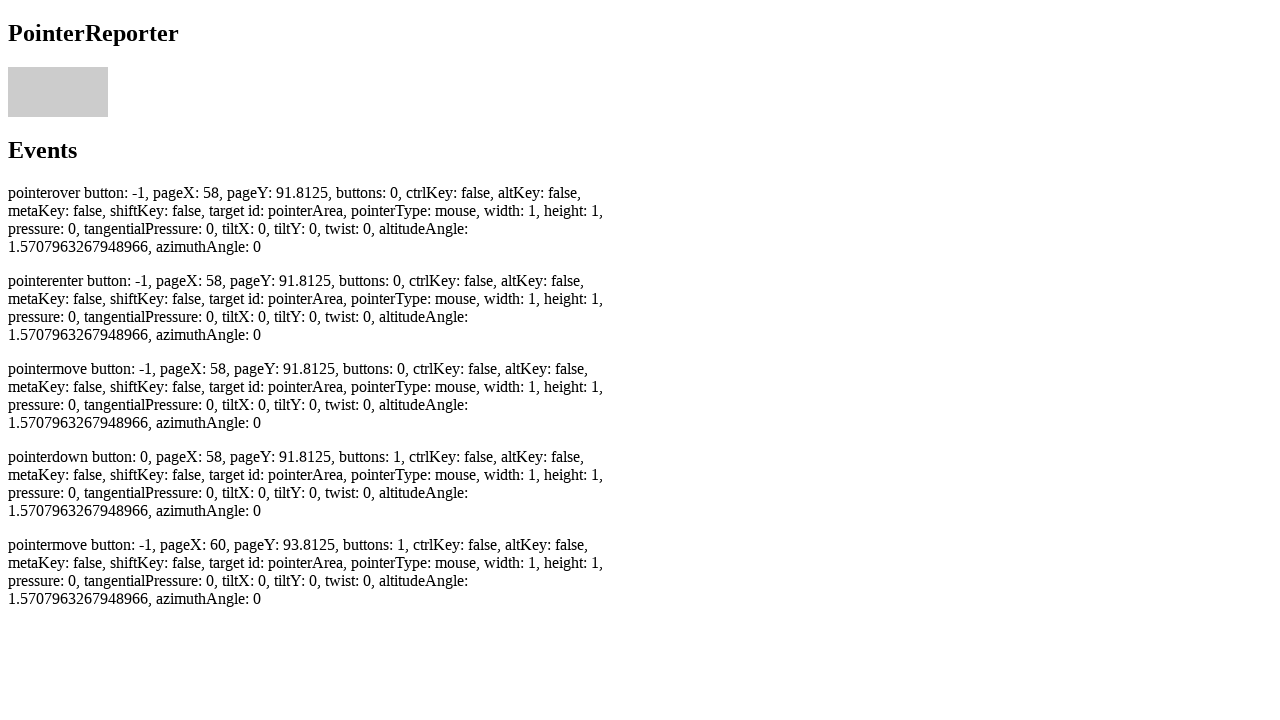

Released mouse button at (60, 94)
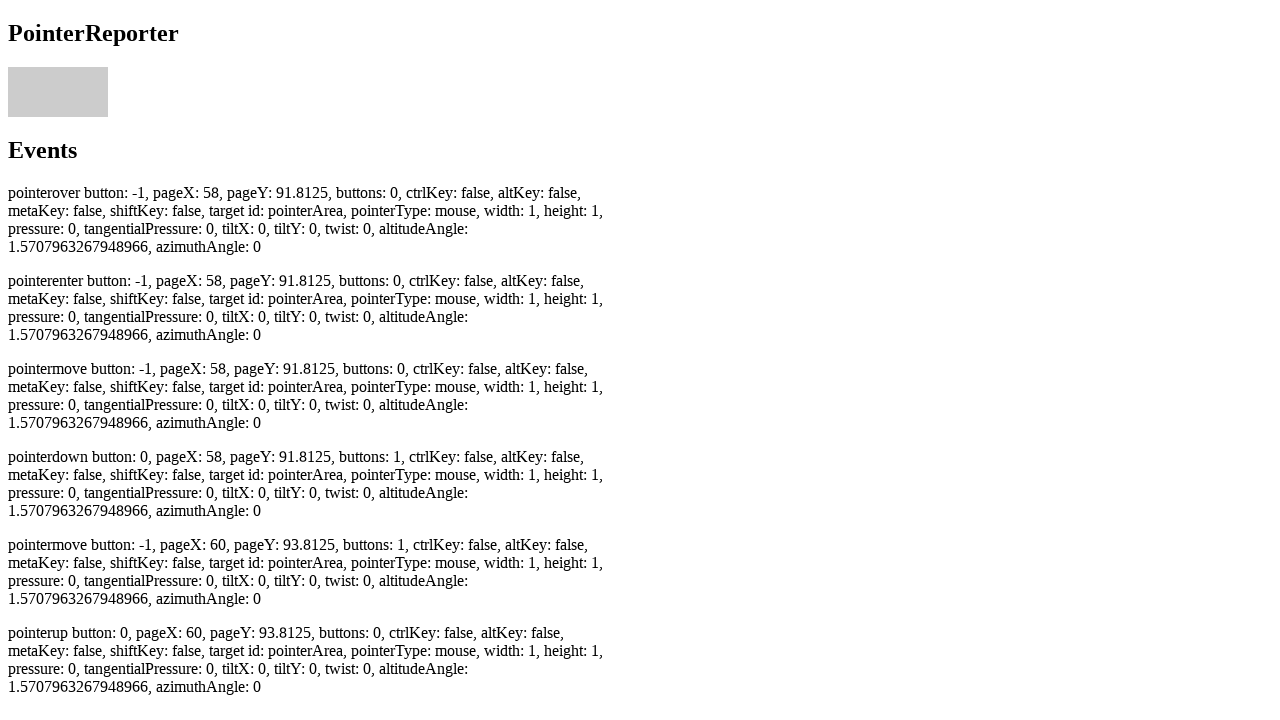

Waited for pointer events to be recorded on page
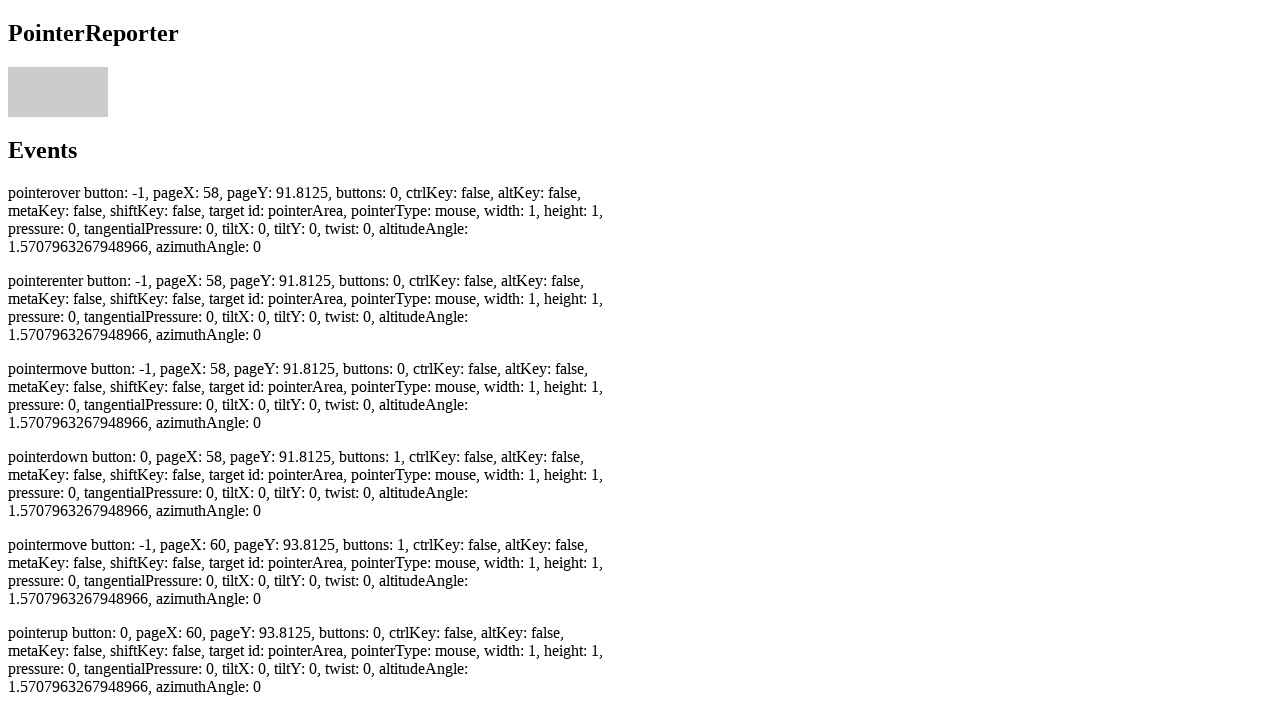

Located pointermove event elements
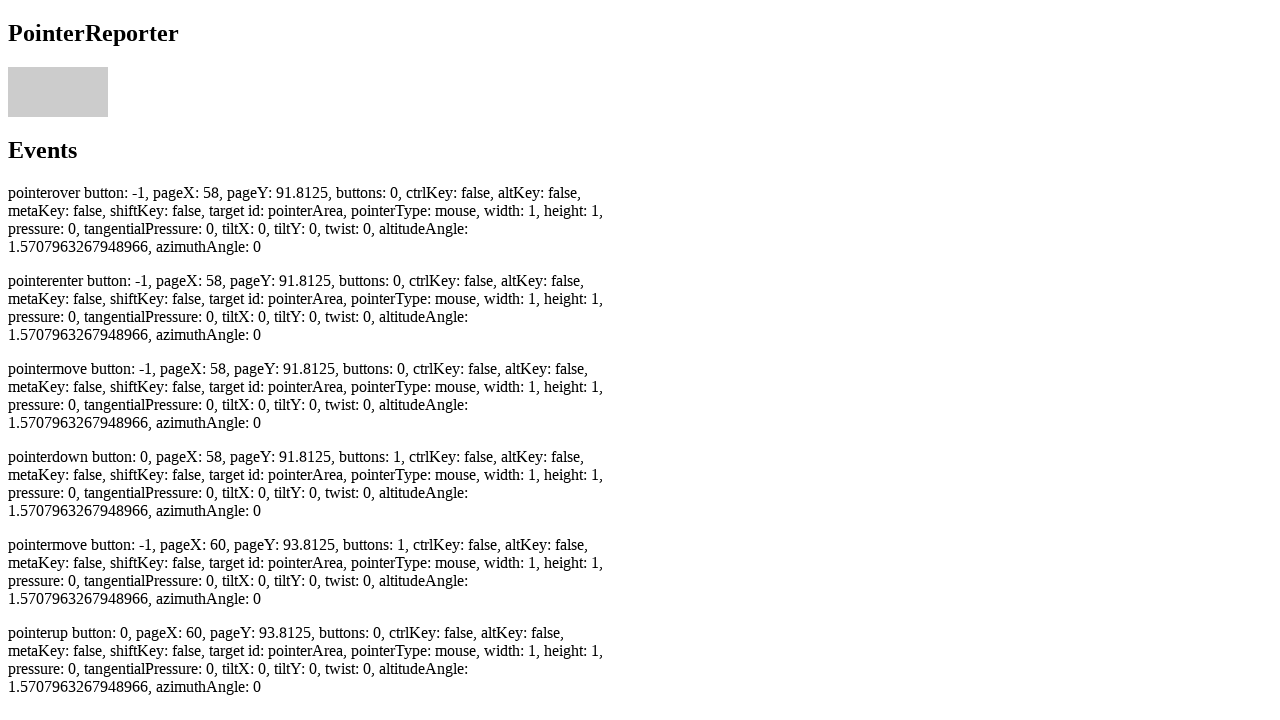

Verified at least 2 pointermove events were recorded
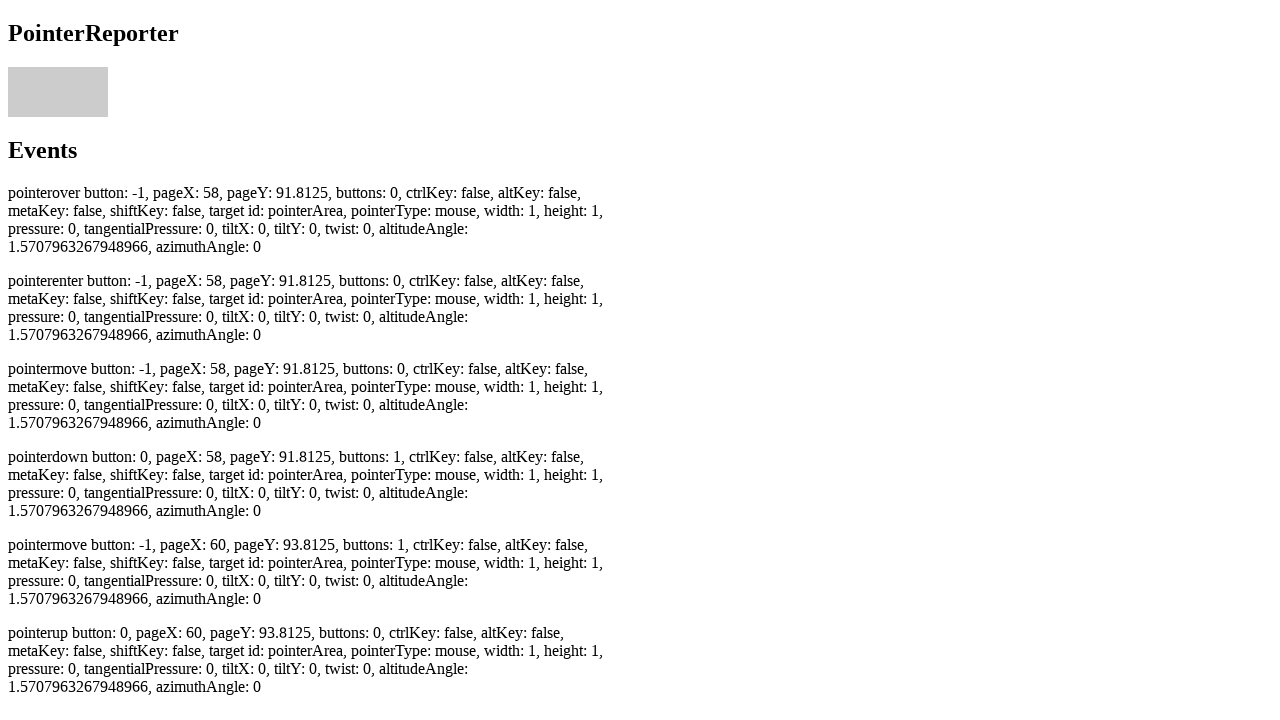

Located pointerdown event element
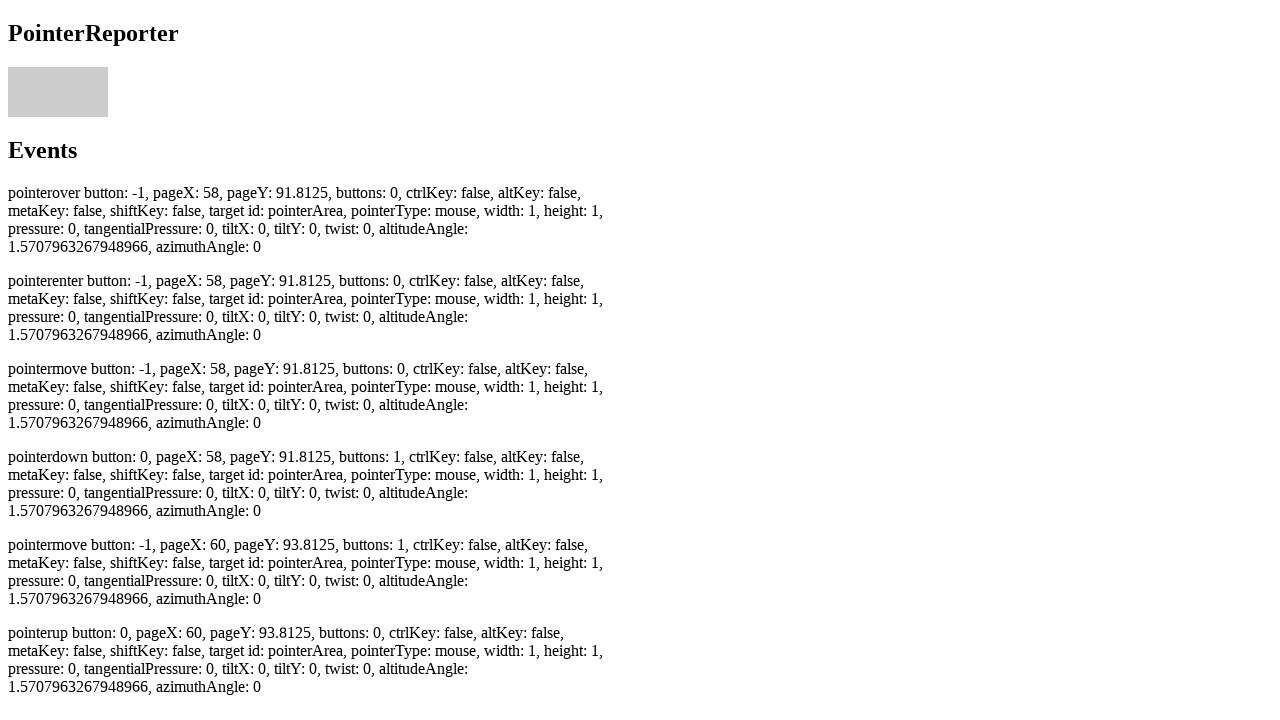

Verified pointerdown event was recorded
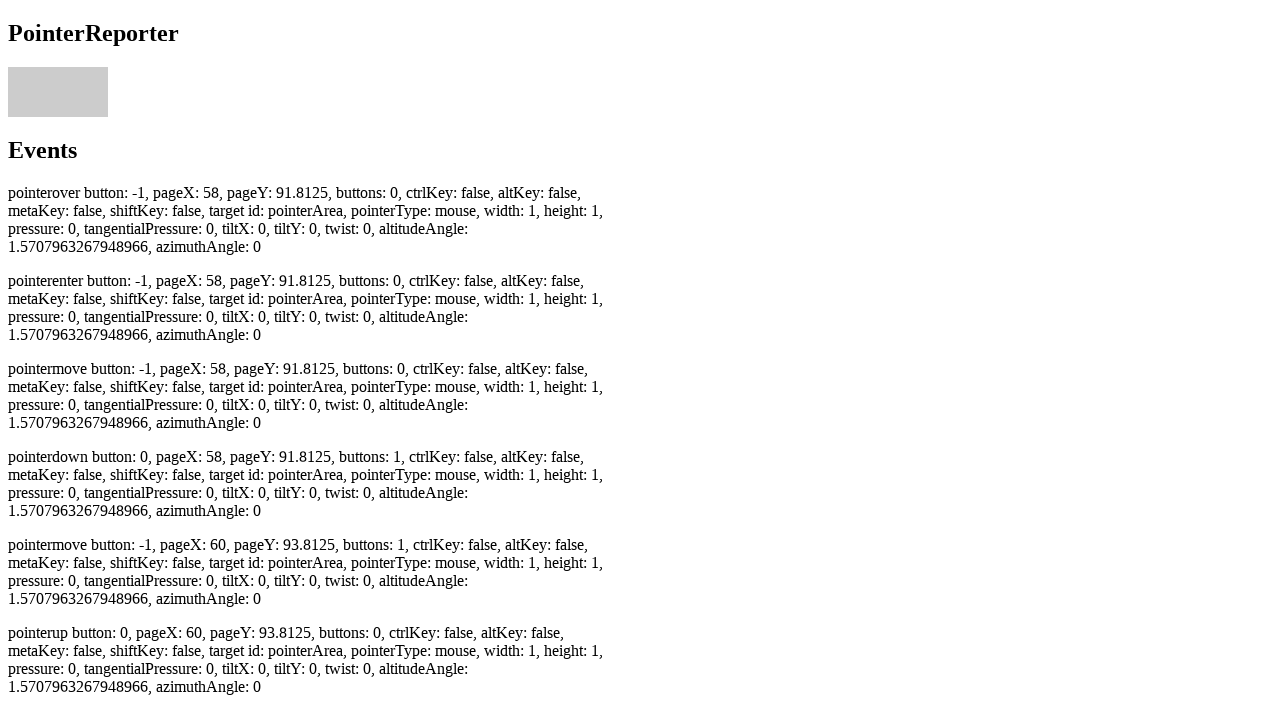

Located pointerup event element
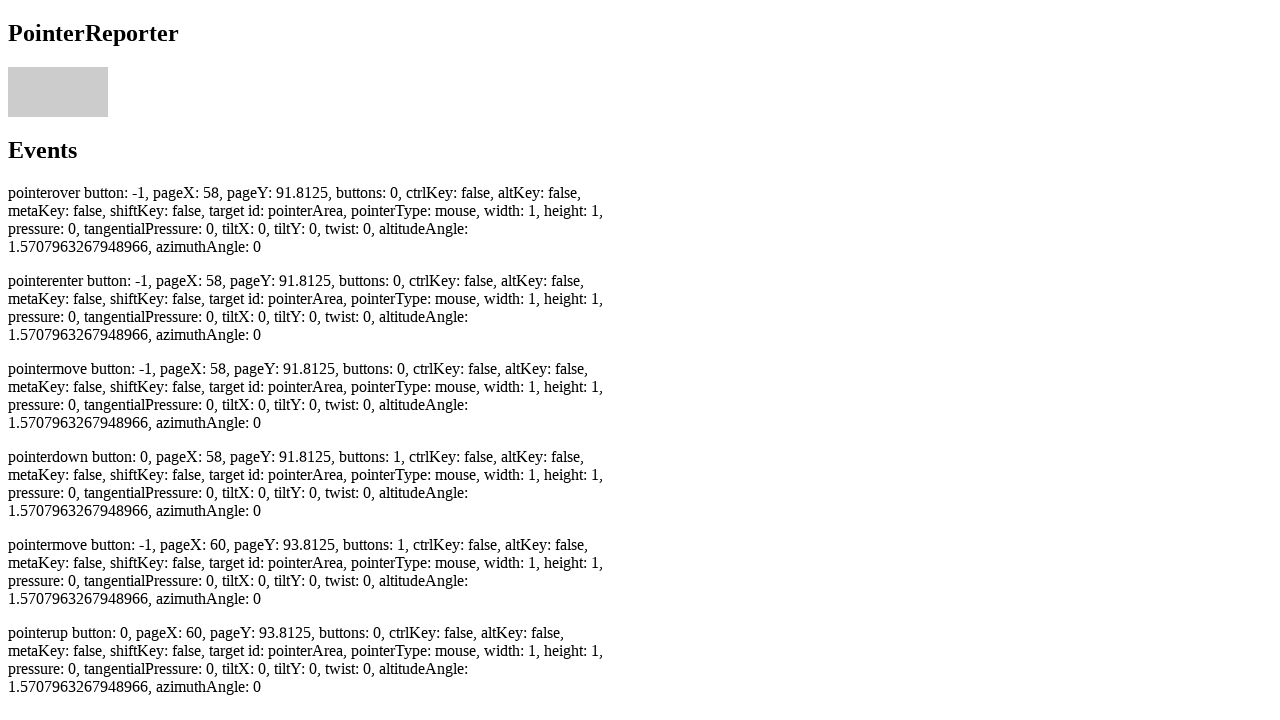

Verified pointerup event was recorded
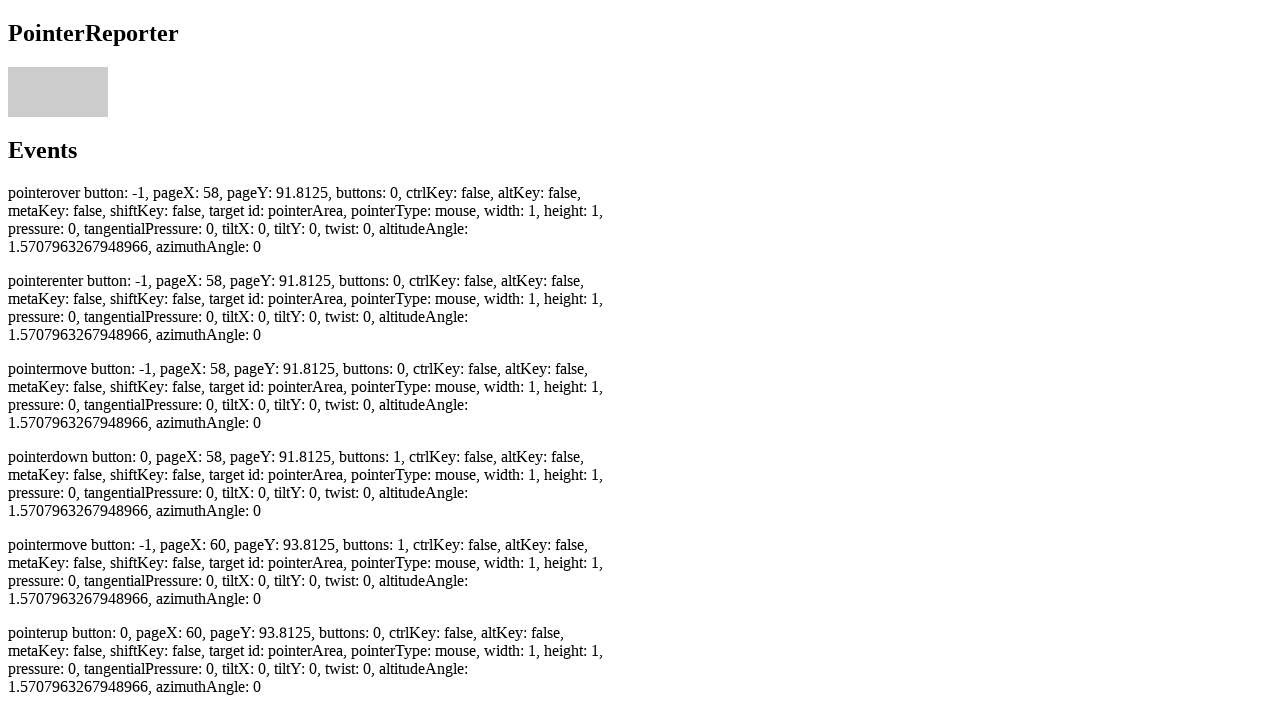

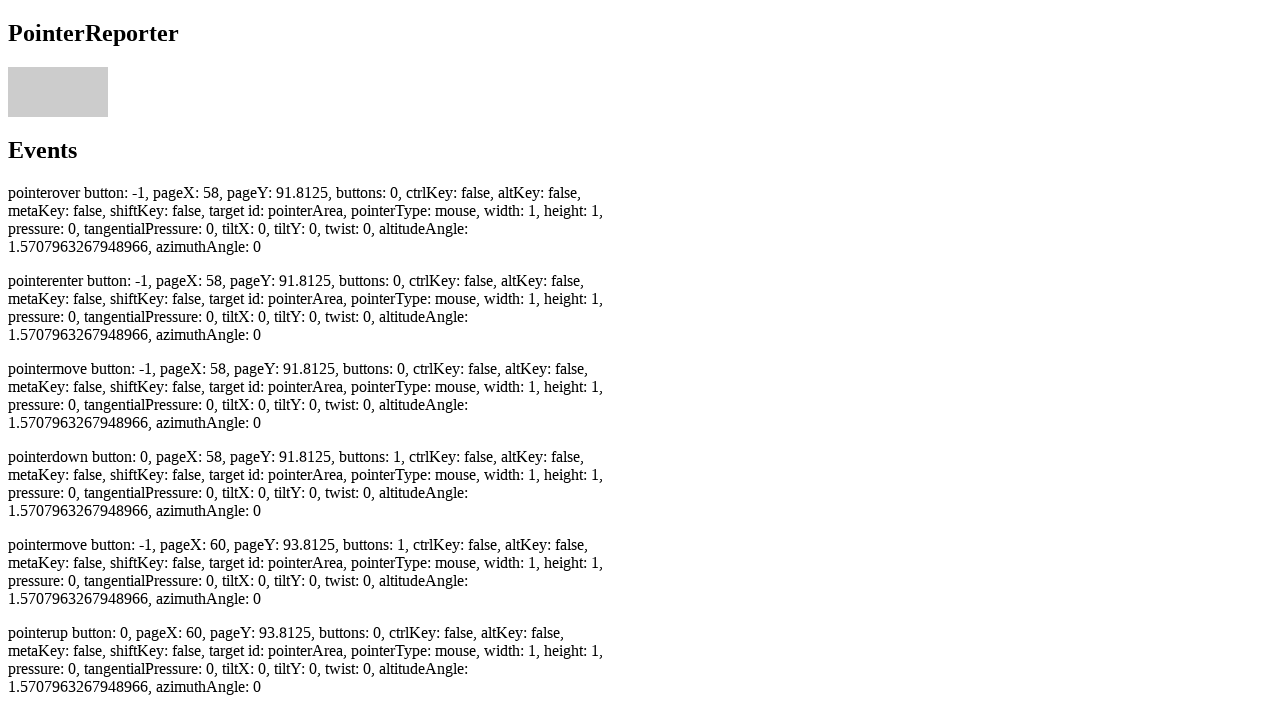